Tests hover functionality on the first figure element, verifies user1 name appears on hover, then clicks View profile link

Starting URL: http://the-internet.herokuapp.com/hovers

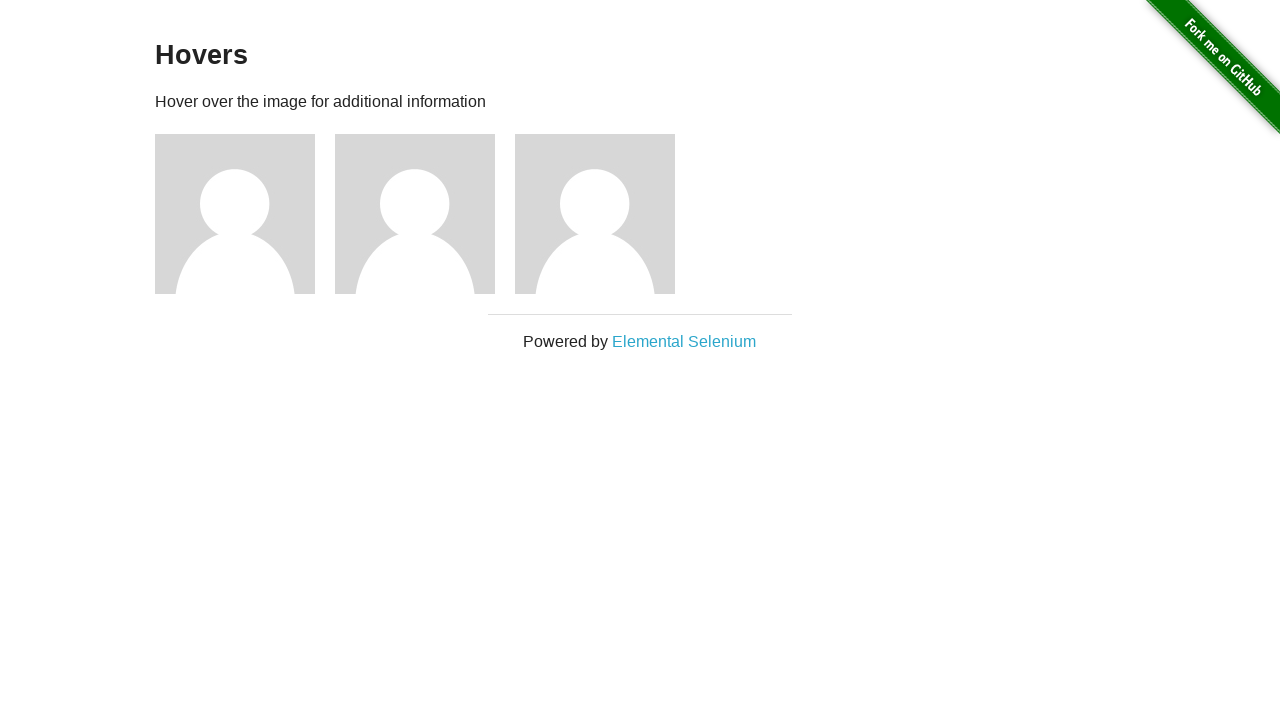

Navigated to hovers page
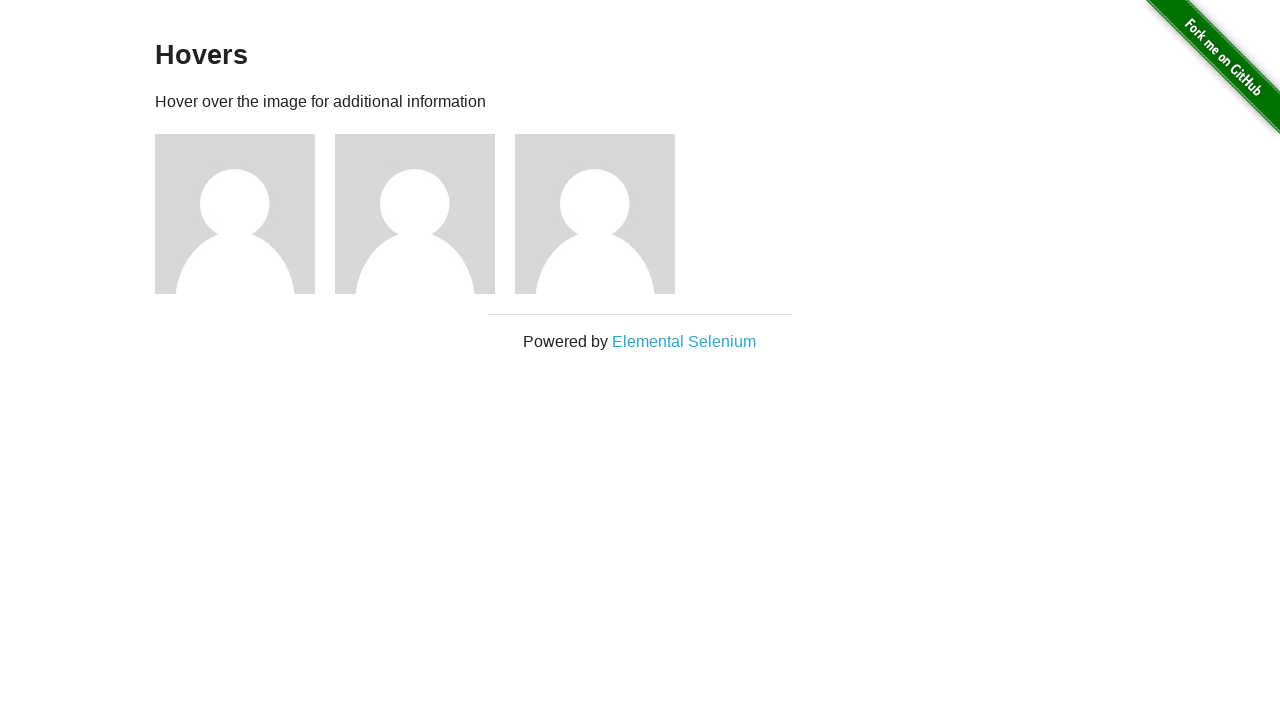

Located all figure elements on the page
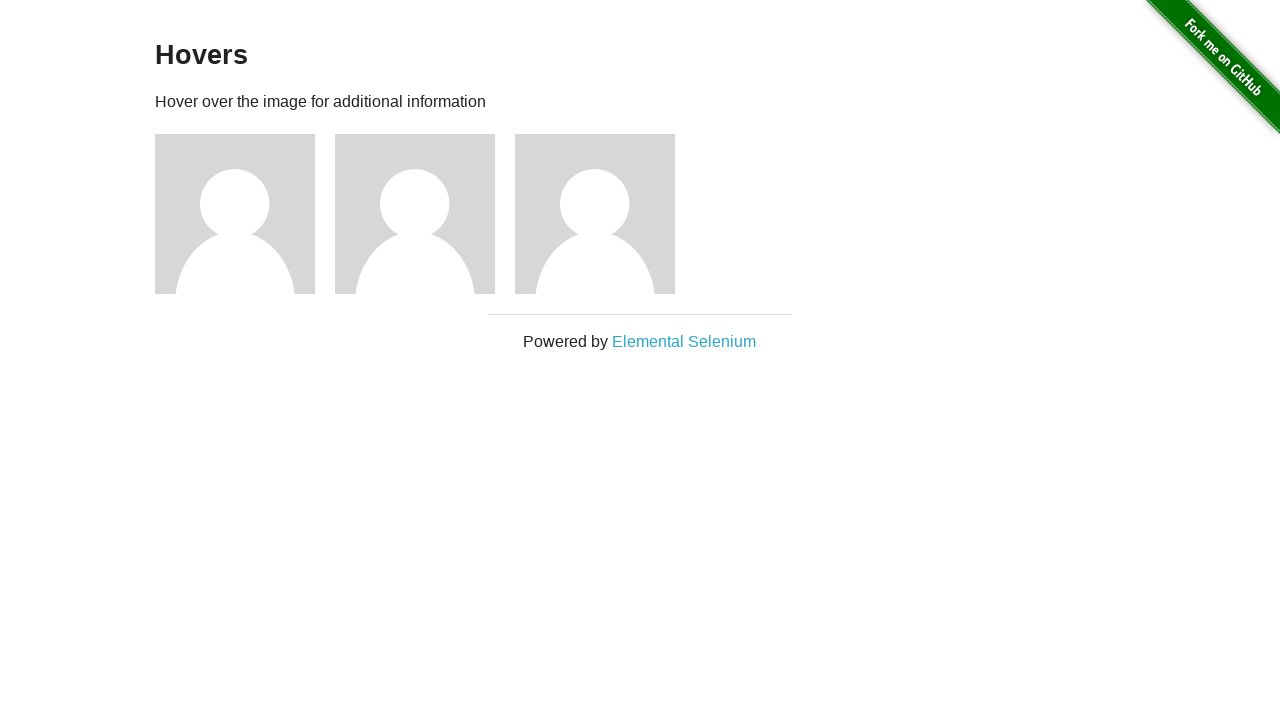

Hovered over the first figure element at (245, 214) on .figure >> nth=0
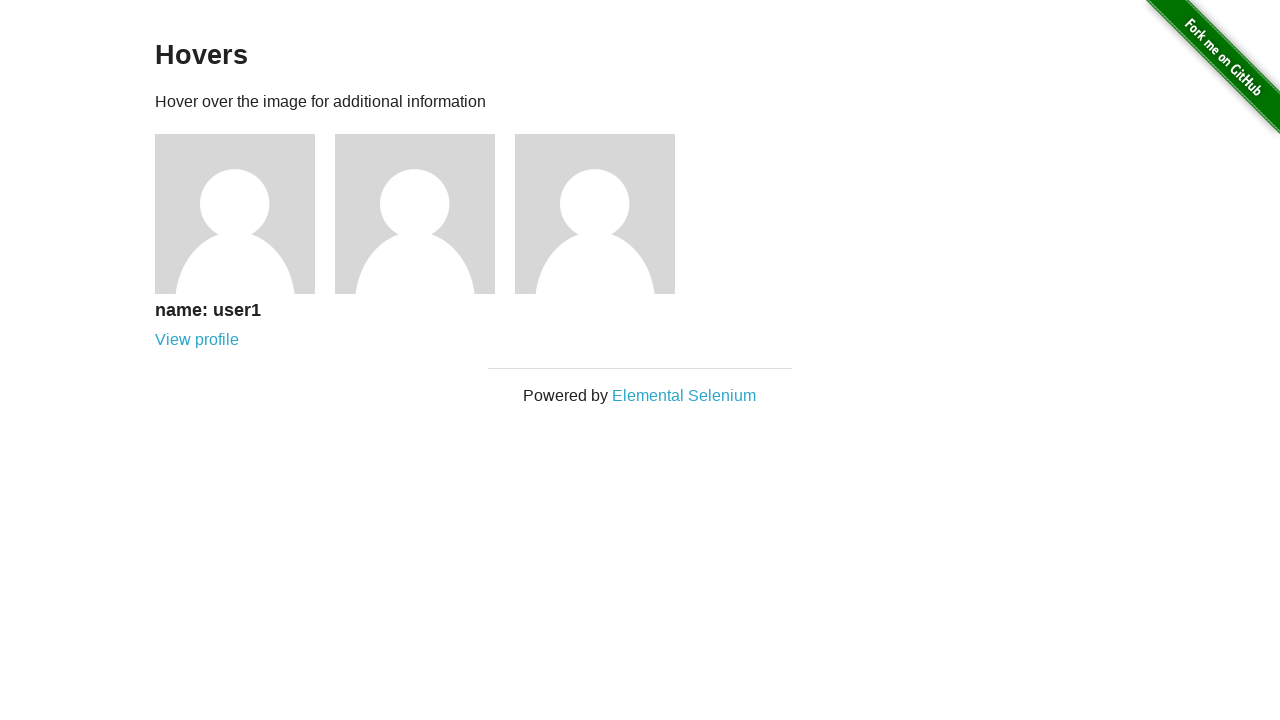

Verified 'name: user1' text appeared on hover
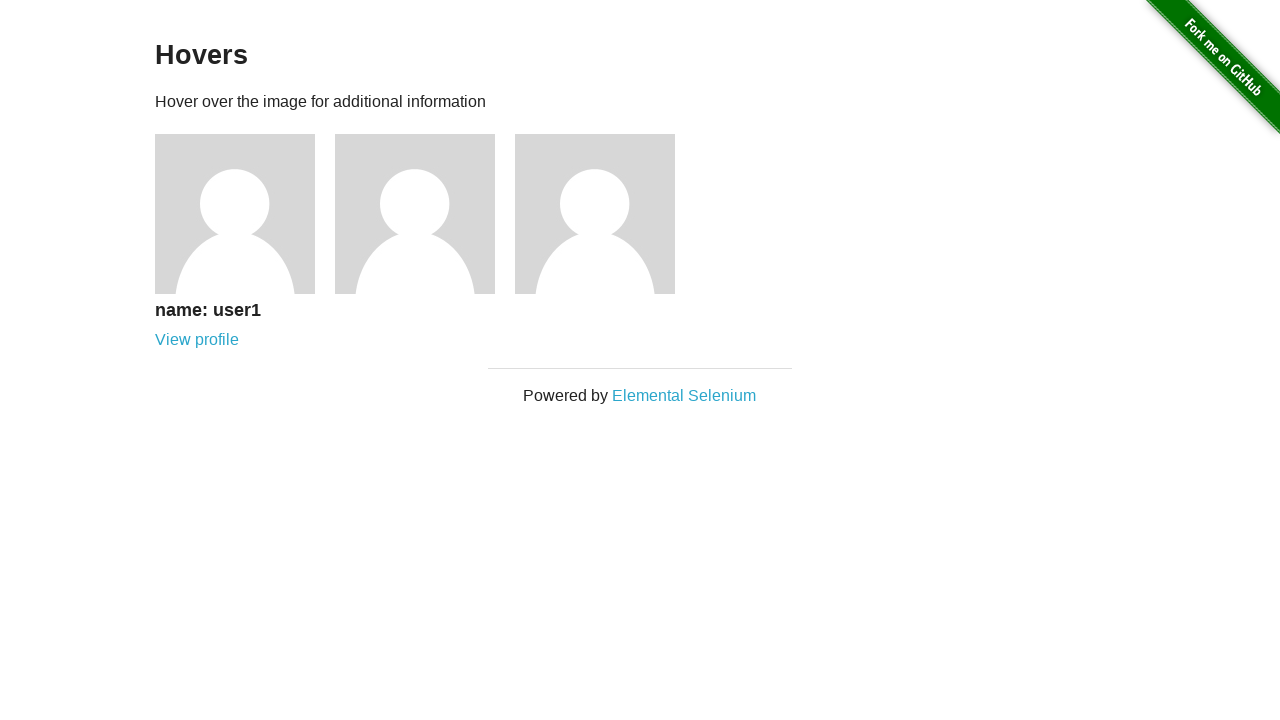

Clicked the 'View profile' link at (197, 340) on text=View profile
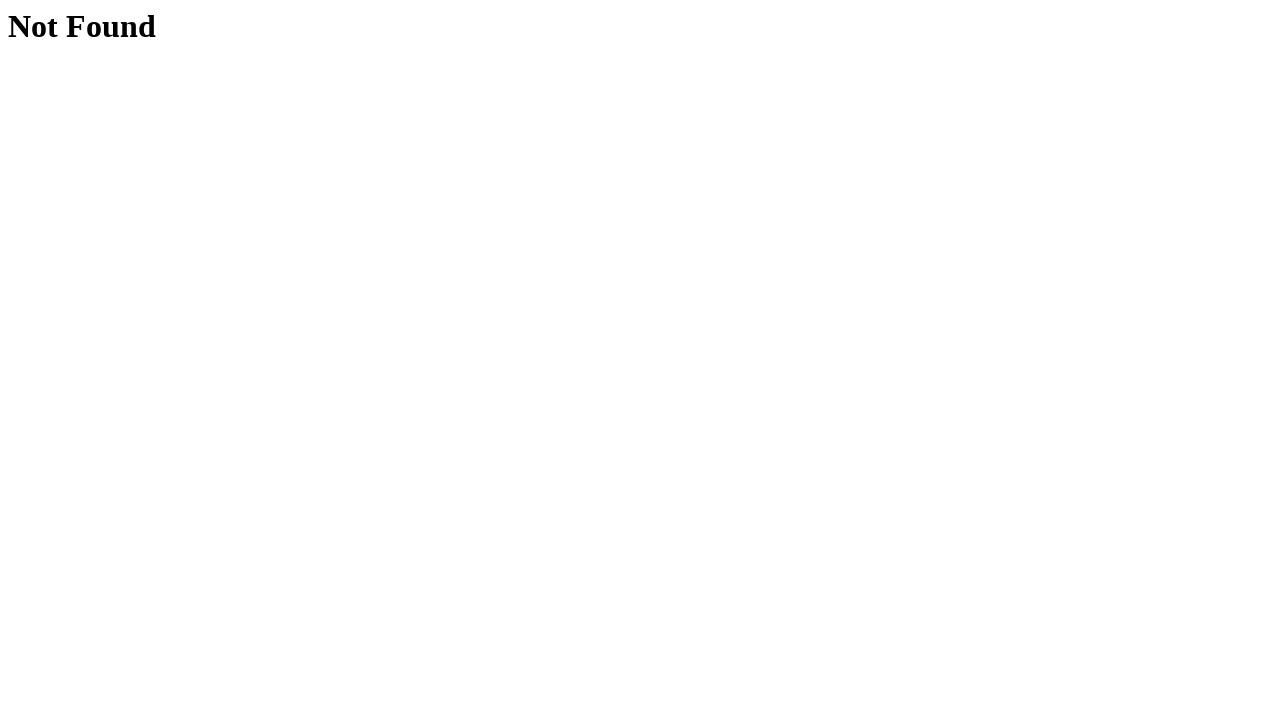

Verified 404 'Not Found' page is displayed
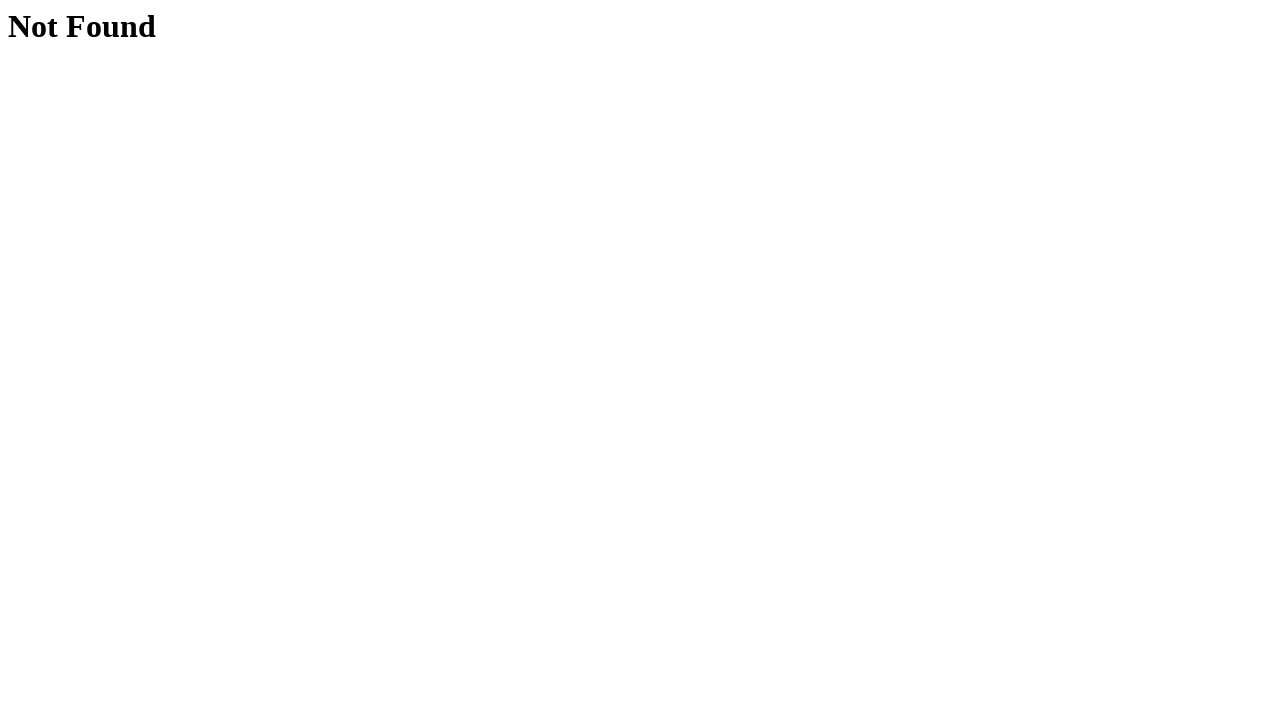

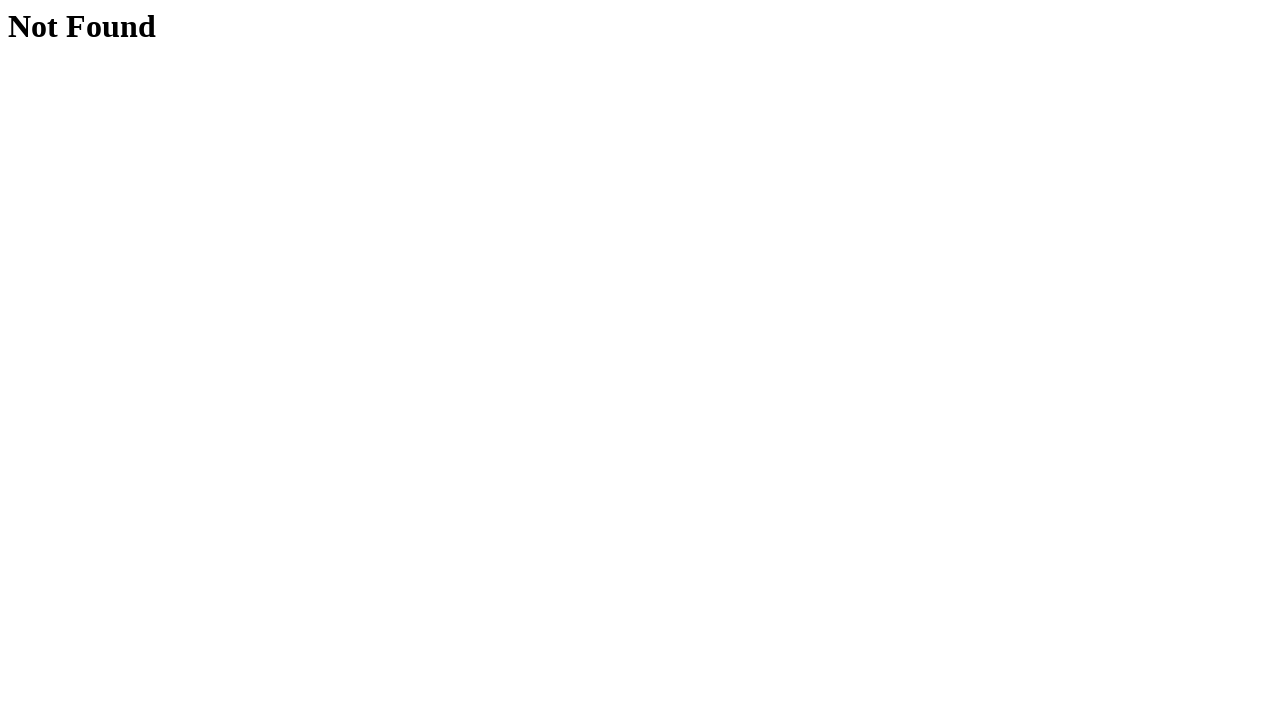